Tests that the toggle-all checkbox state updates correctly when individual items are completed or cleared.

Starting URL: https://demo.playwright.dev/todomvc

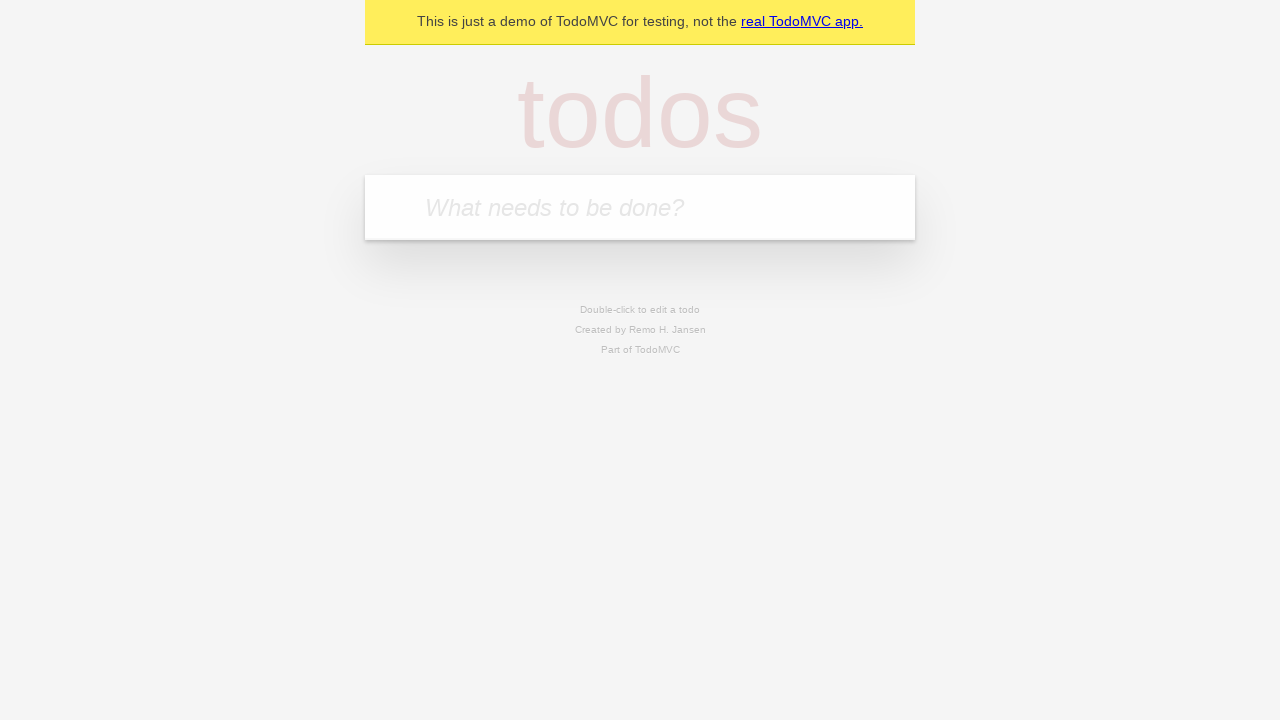

Filled todo input with 'buy some cheese' on internal:attr=[placeholder="What needs to be done?"i]
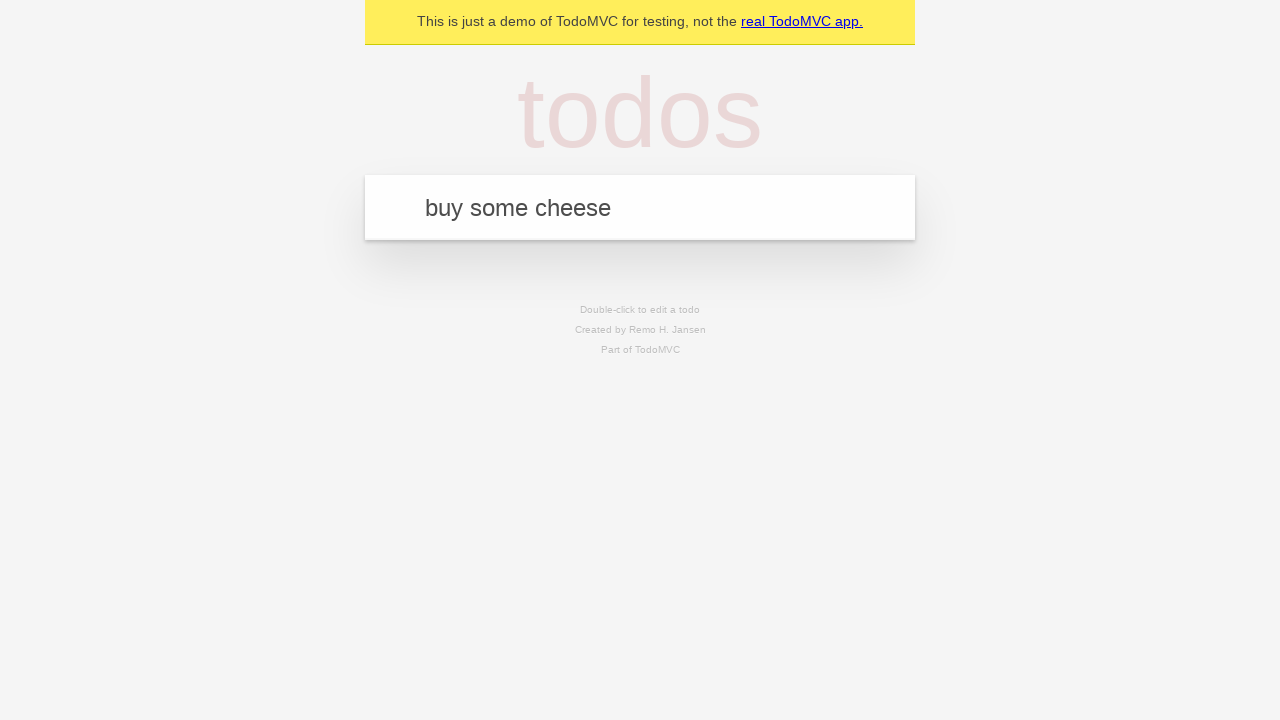

Pressed Enter to create first todo on internal:attr=[placeholder="What needs to be done?"i]
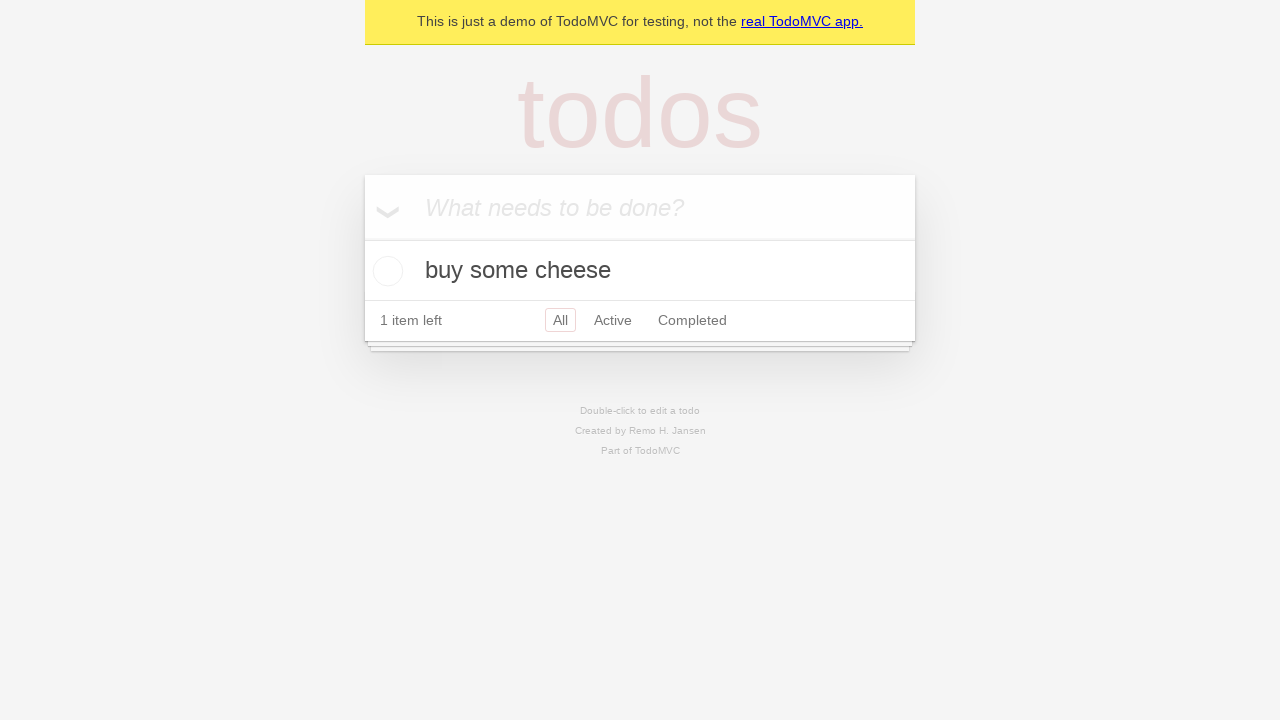

Filled todo input with 'feed the cat' on internal:attr=[placeholder="What needs to be done?"i]
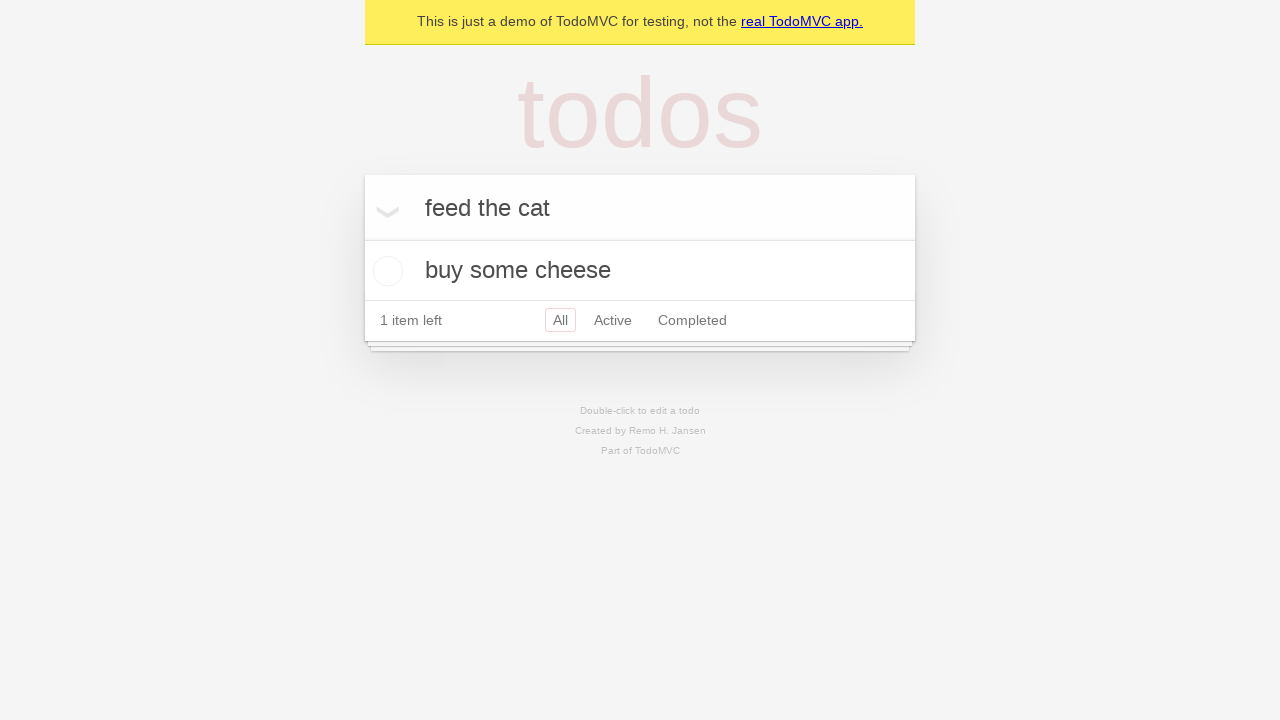

Pressed Enter to create second todo on internal:attr=[placeholder="What needs to be done?"i]
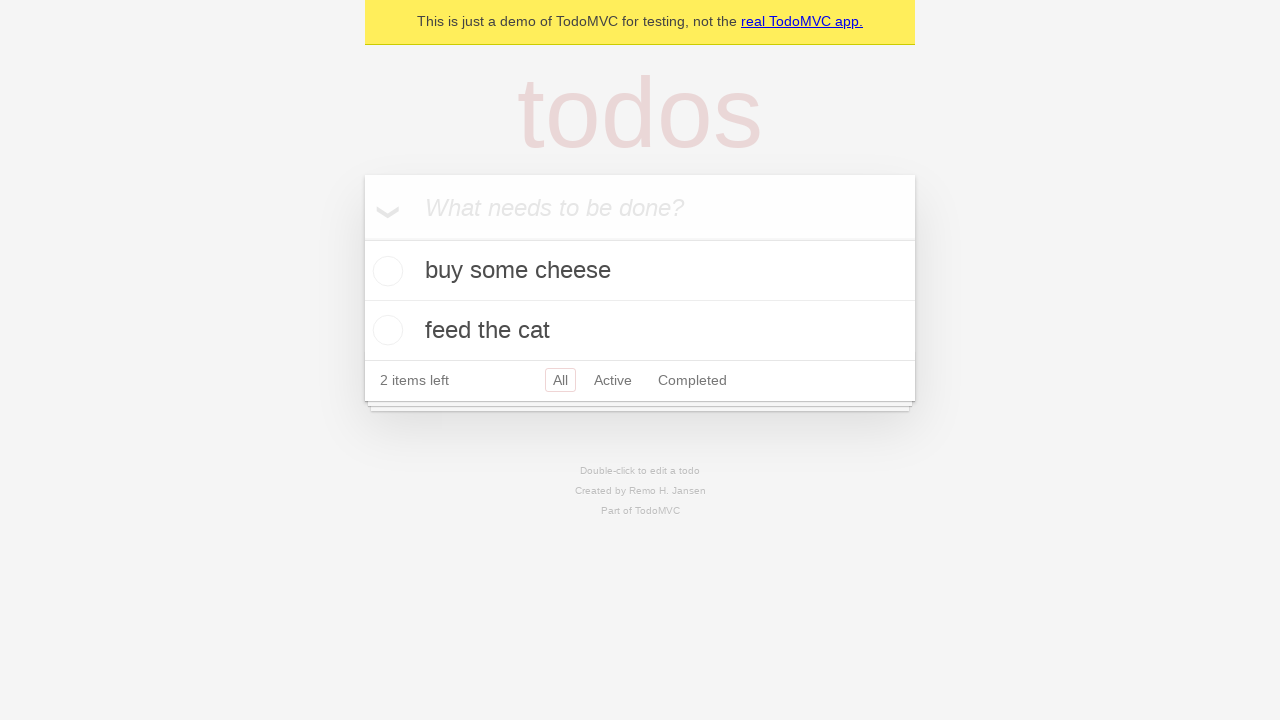

Filled todo input with 'book a doctors appointment' on internal:attr=[placeholder="What needs to be done?"i]
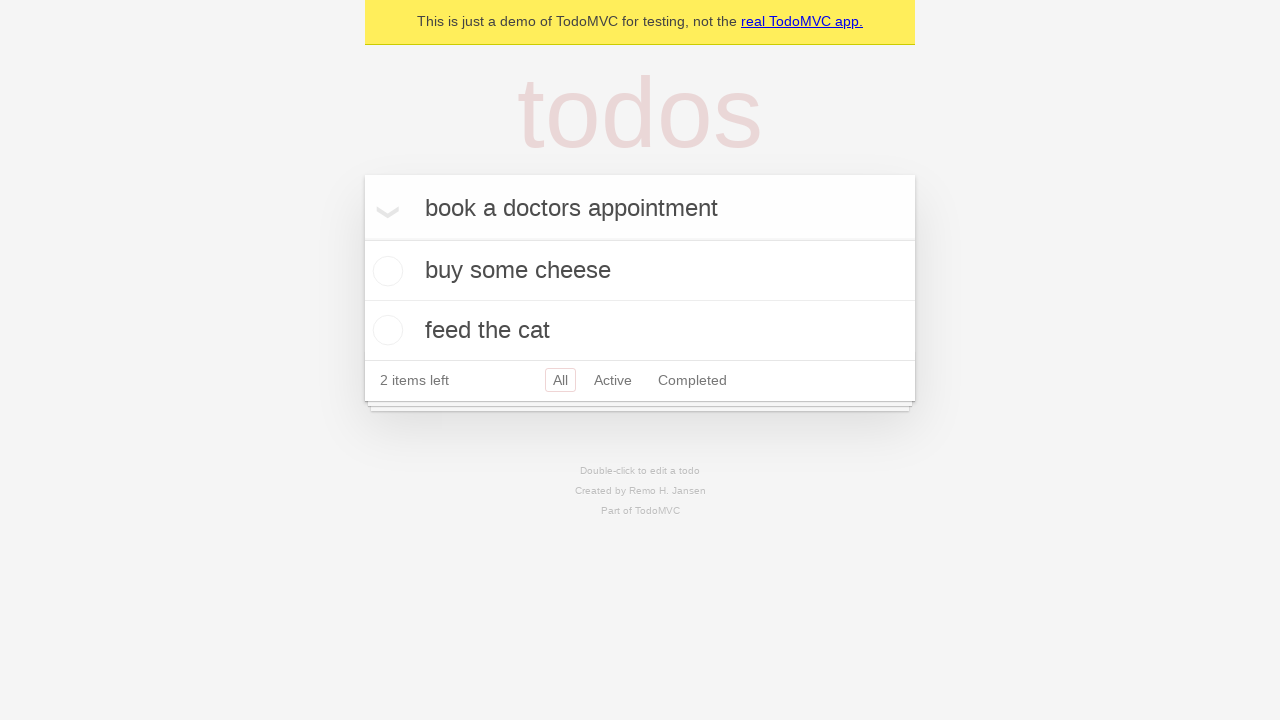

Pressed Enter to create third todo on internal:attr=[placeholder="What needs to be done?"i]
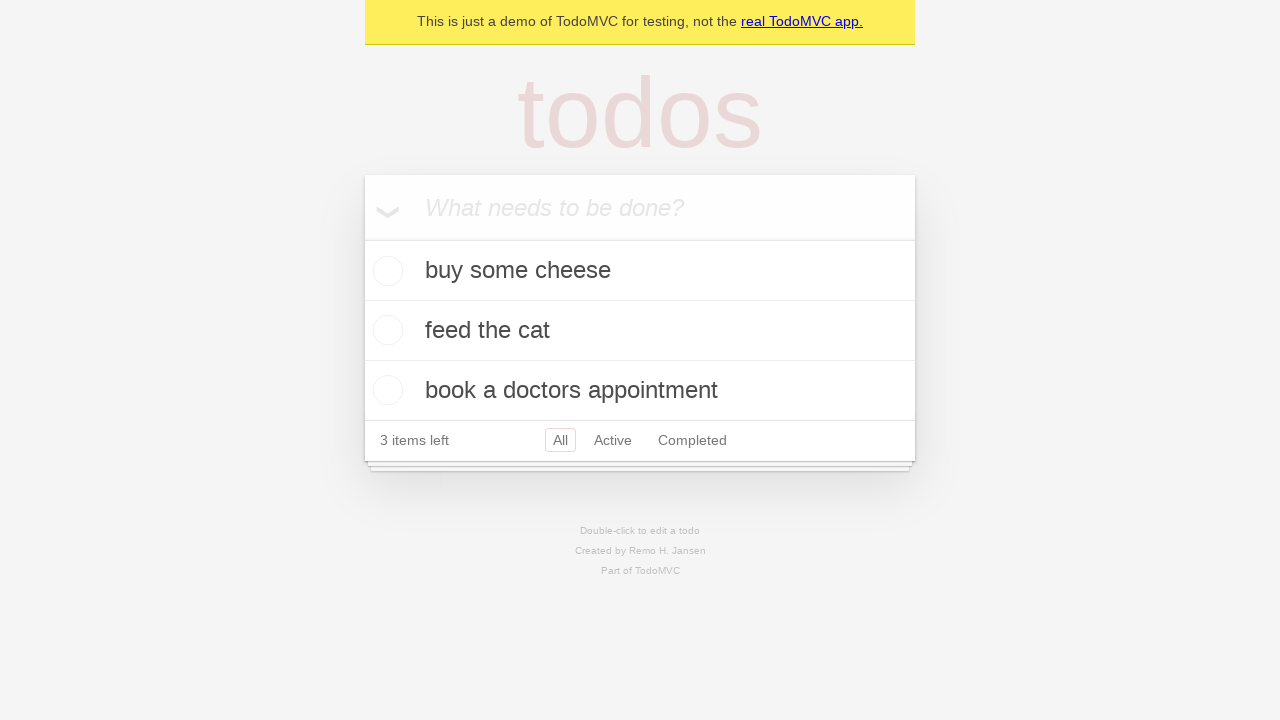

Checked 'Mark all as complete' checkbox to mark all todos as complete at (362, 238) on internal:label="Mark all as complete"i
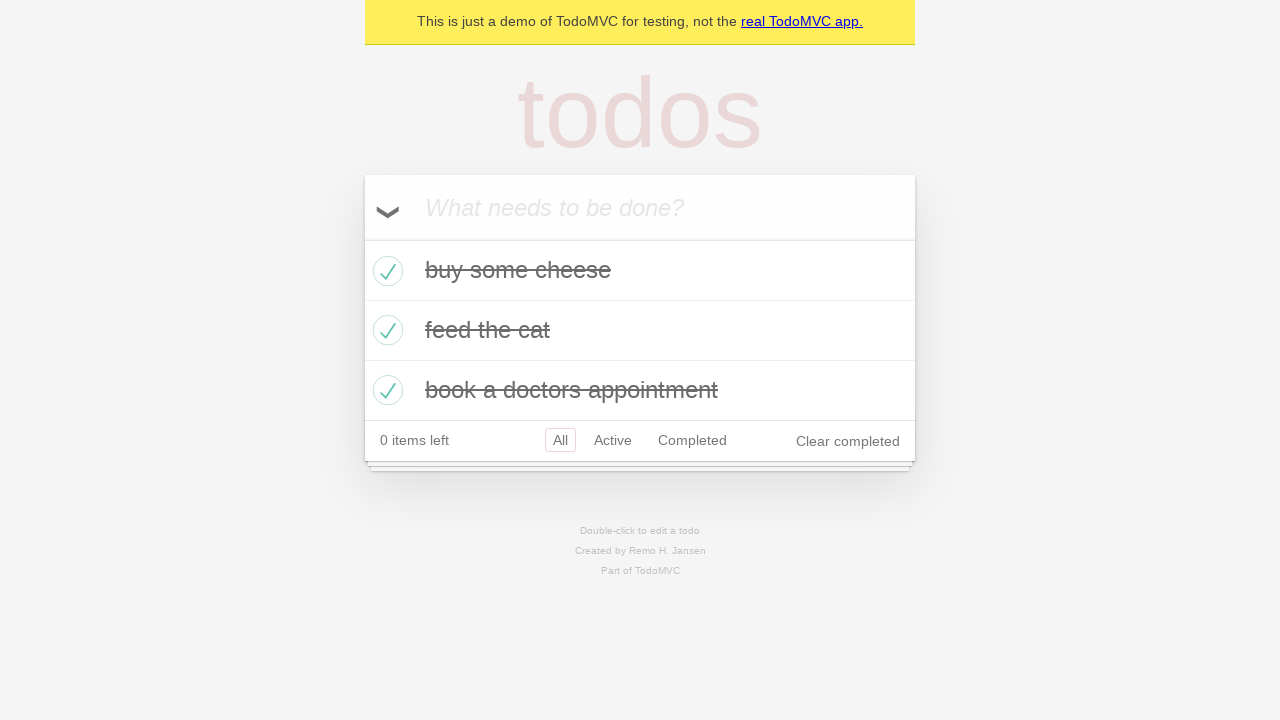

Unchecked the first todo item at (385, 271) on internal:testid=[data-testid="todo-item"s] >> nth=0 >> internal:role=checkbox
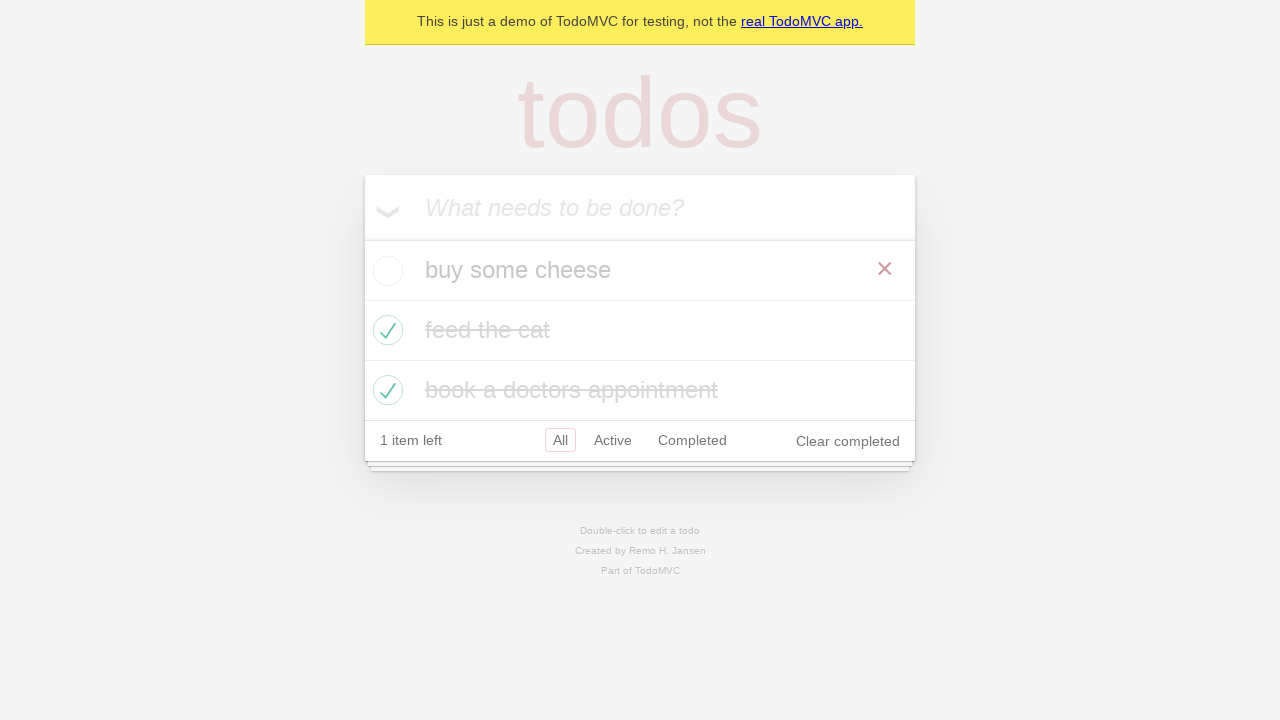

Checked the first todo item again at (385, 271) on internal:testid=[data-testid="todo-item"s] >> nth=0 >> internal:role=checkbox
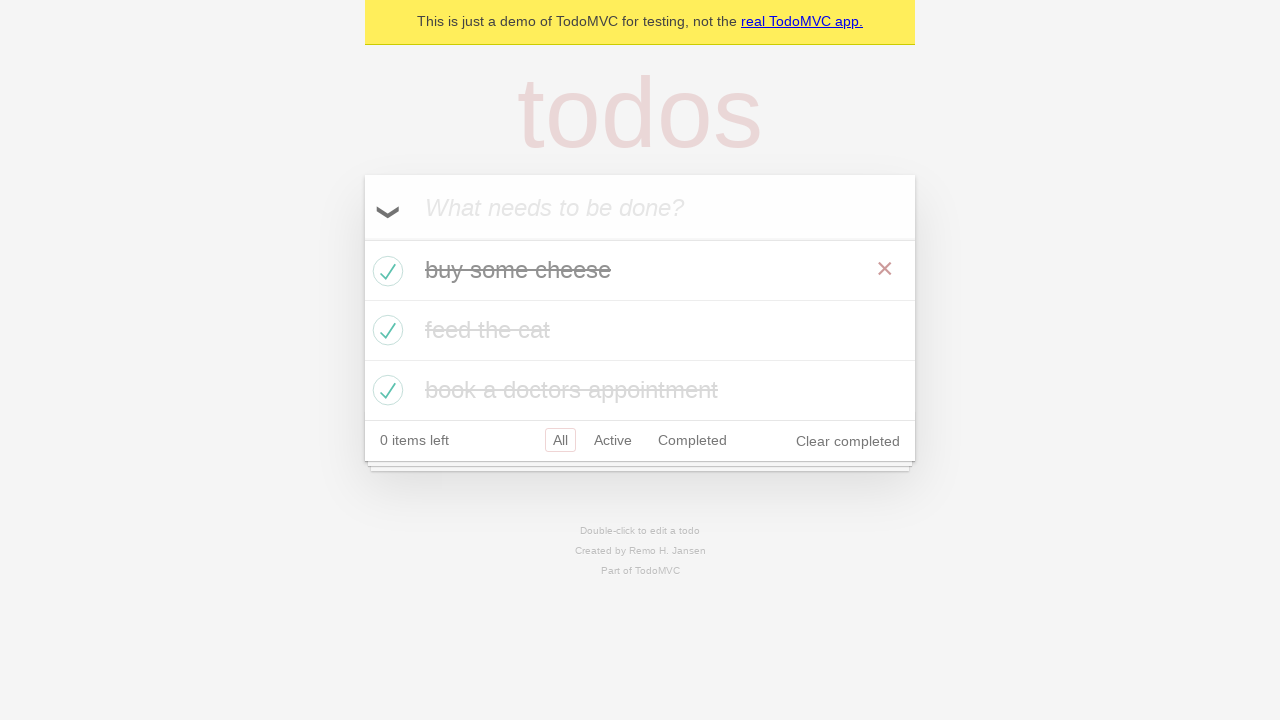

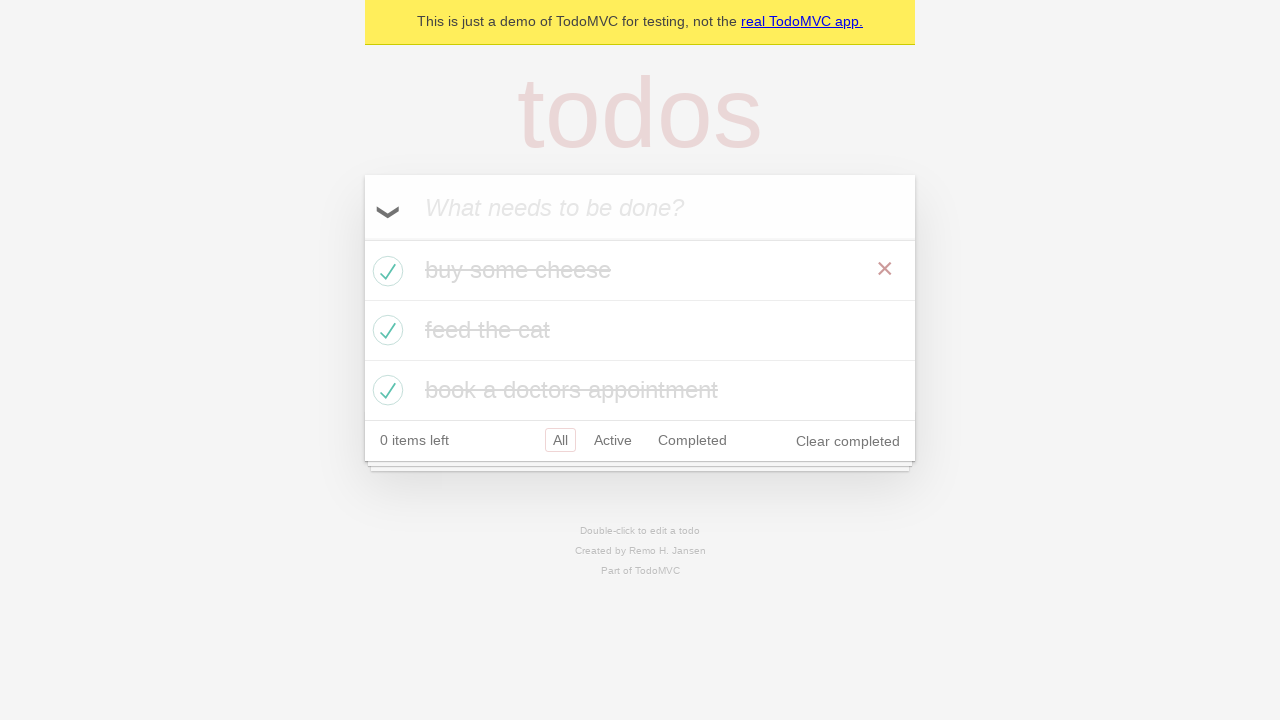